Tests that a todo item is removed when edited to an empty string

Starting URL: https://demo.playwright.dev/todomvc

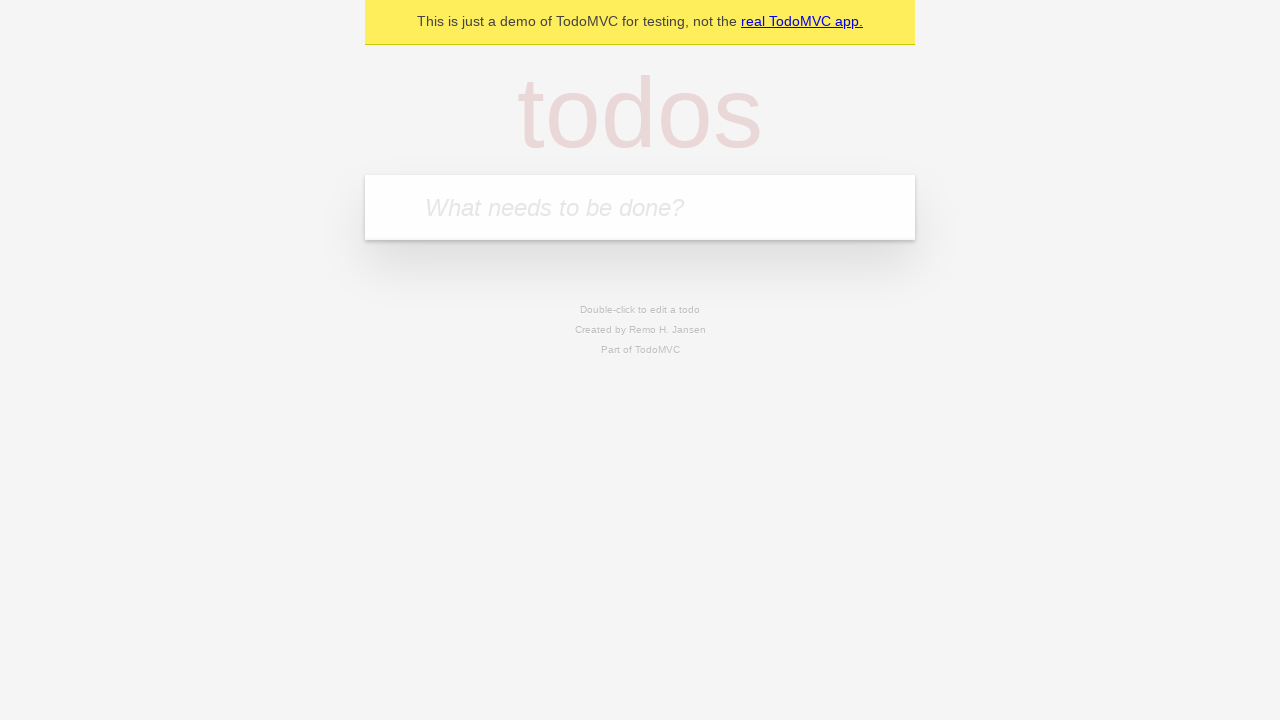

Filled todo input with 'buy some cheese' on internal:attr=[placeholder="What needs to be done?"i]
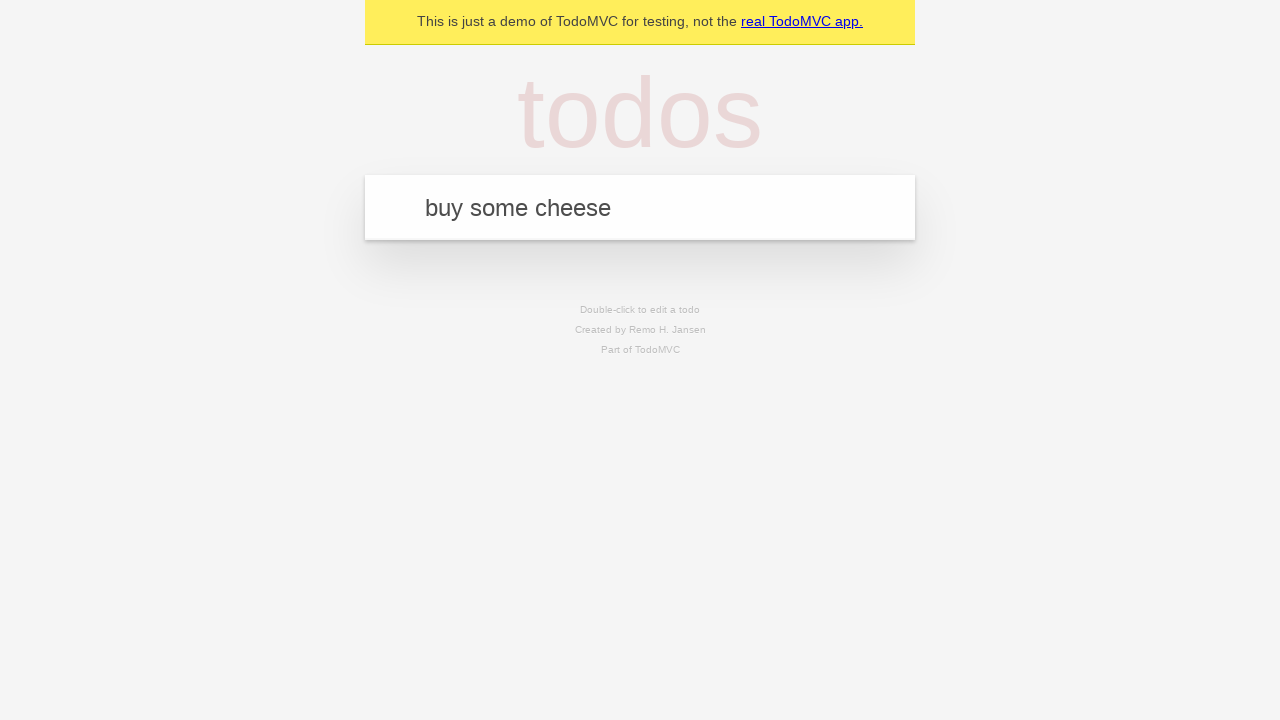

Pressed Enter to add first todo item on internal:attr=[placeholder="What needs to be done?"i]
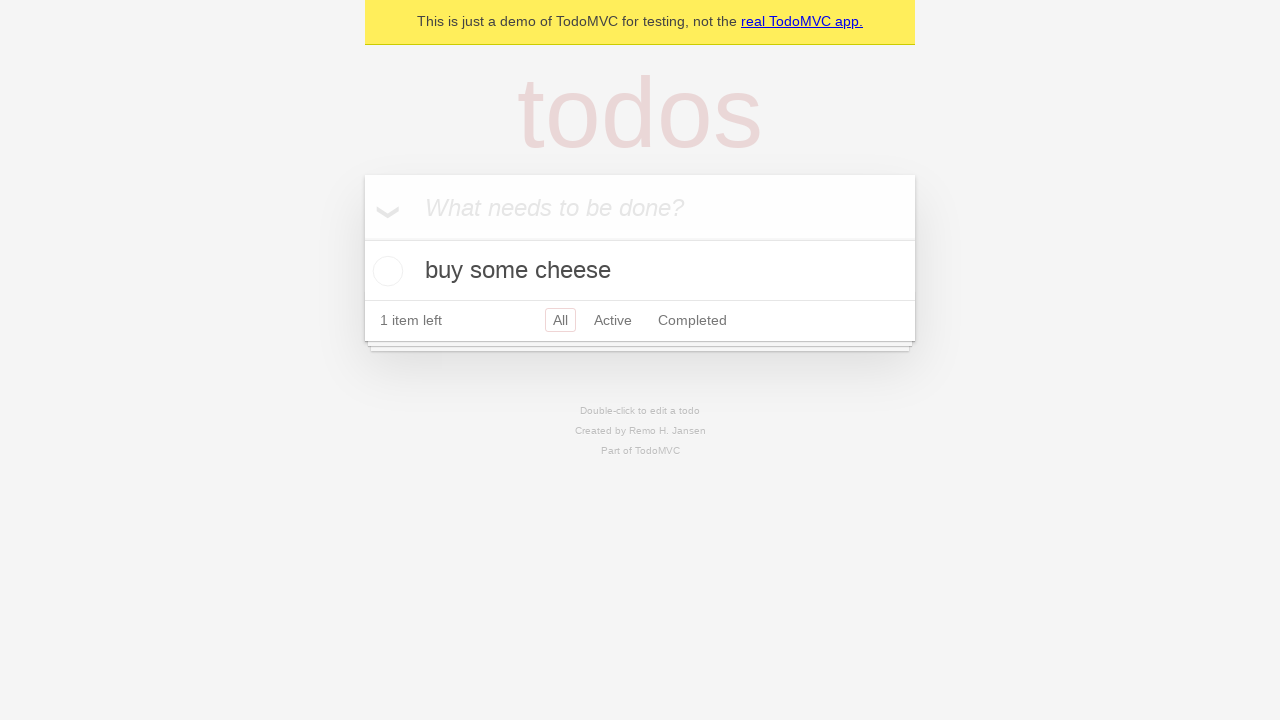

Filled todo input with 'feed the cat' on internal:attr=[placeholder="What needs to be done?"i]
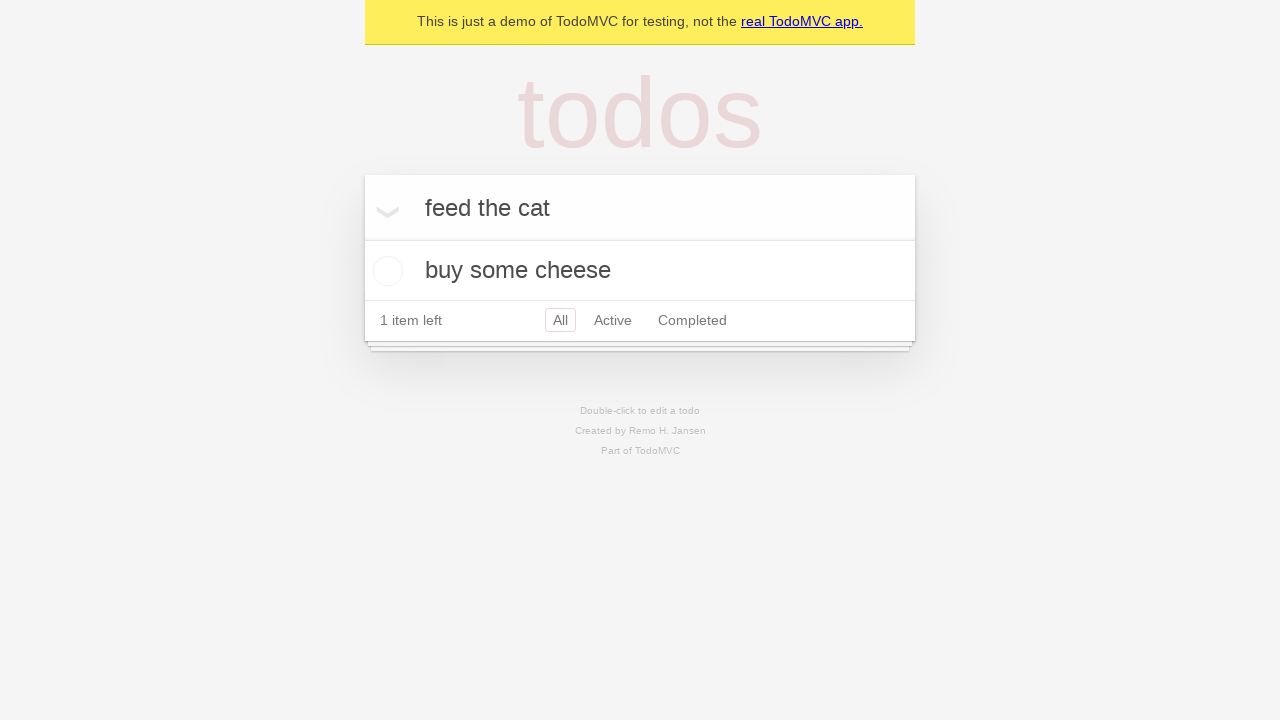

Pressed Enter to add second todo item on internal:attr=[placeholder="What needs to be done?"i]
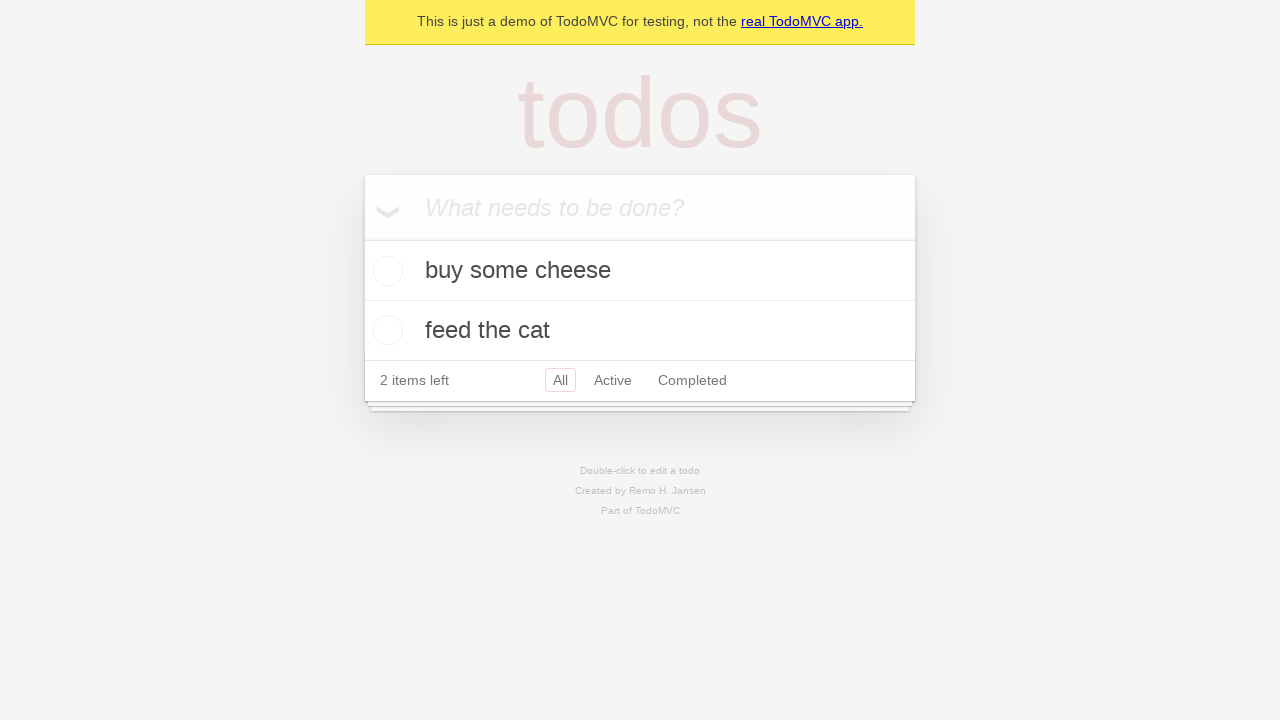

Filled todo input with 'book a doctors appointment' on internal:attr=[placeholder="What needs to be done?"i]
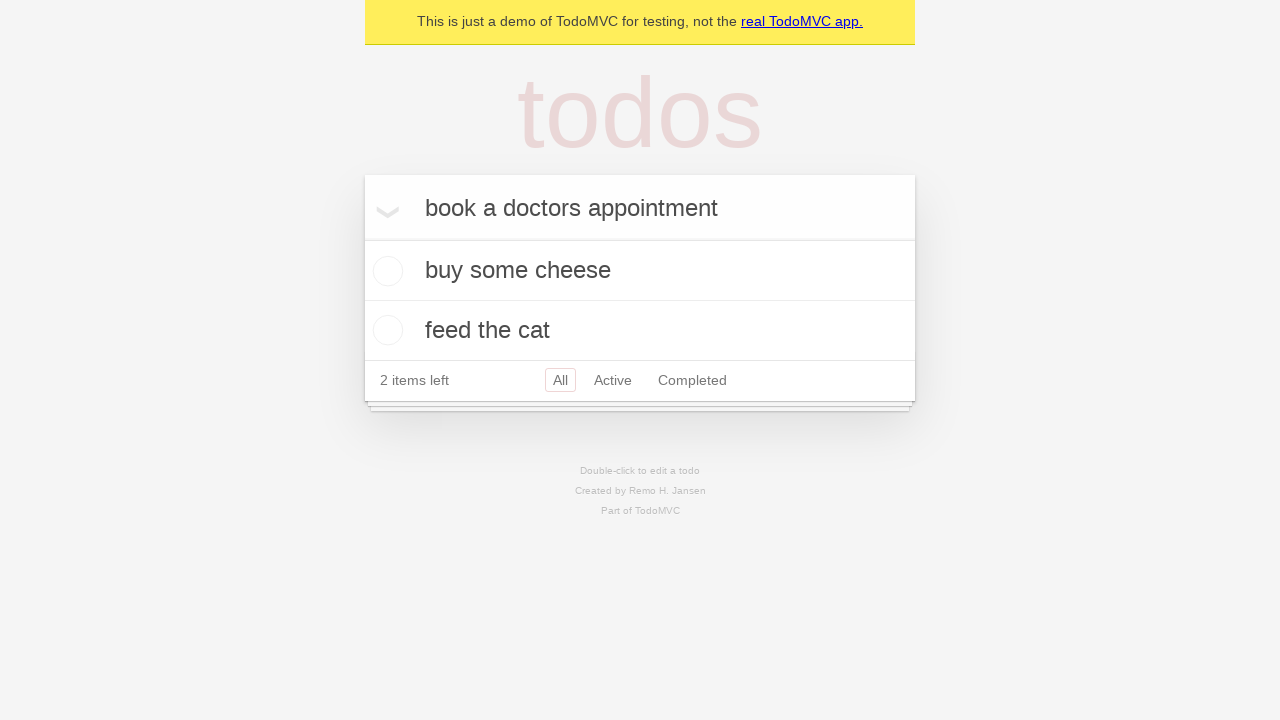

Pressed Enter to add third todo item on internal:attr=[placeholder="What needs to be done?"i]
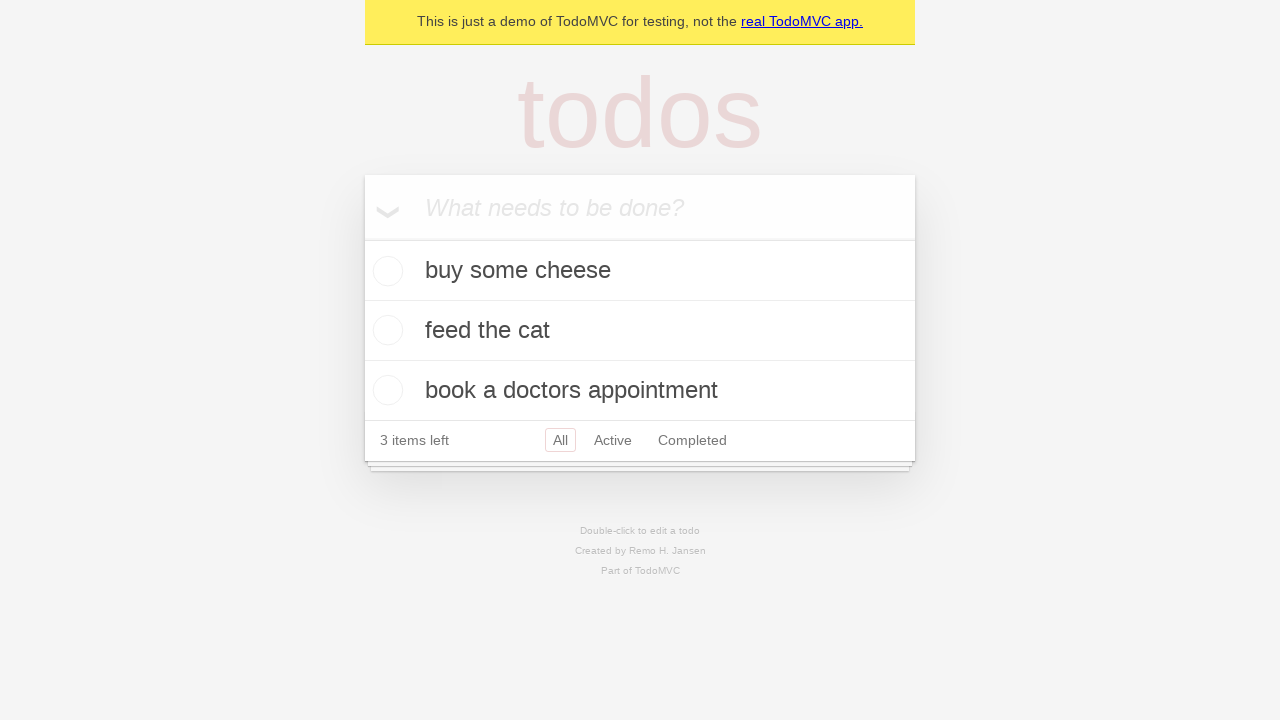

Waited for third todo item to load
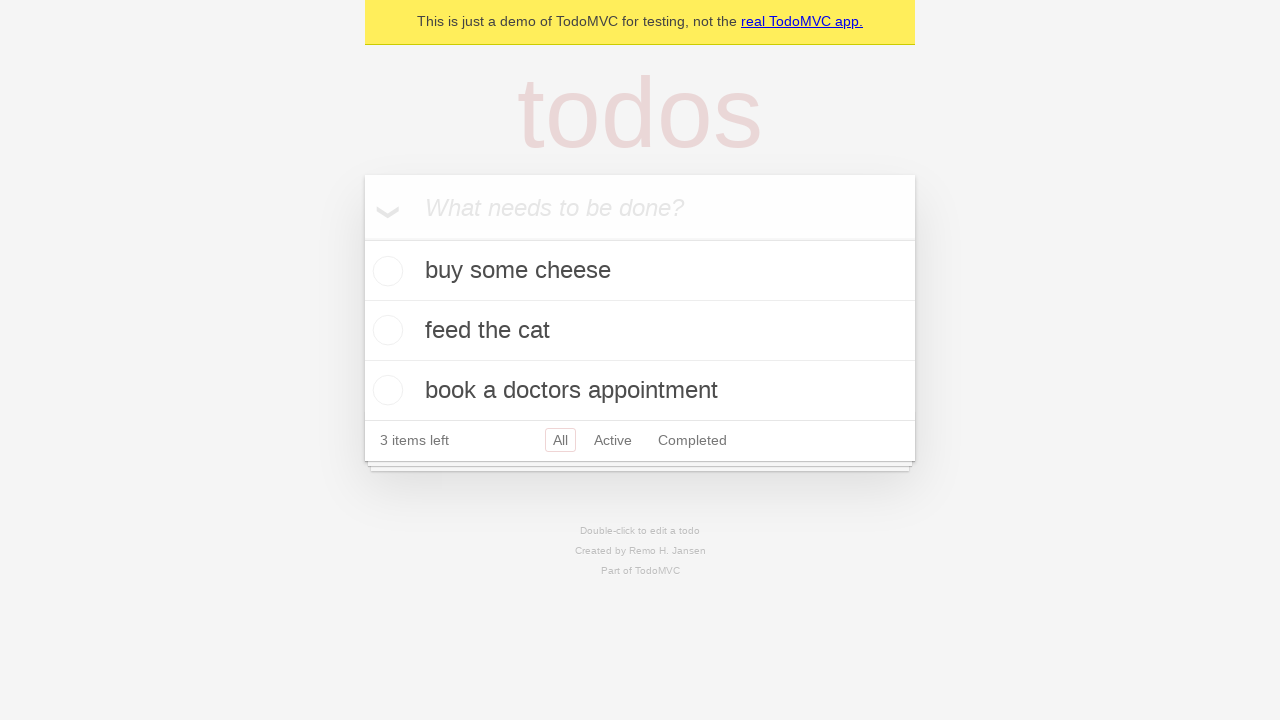

Double-clicked second todo item to enter edit mode at (640, 331) on [data-testid='todo-item'] >> nth=1
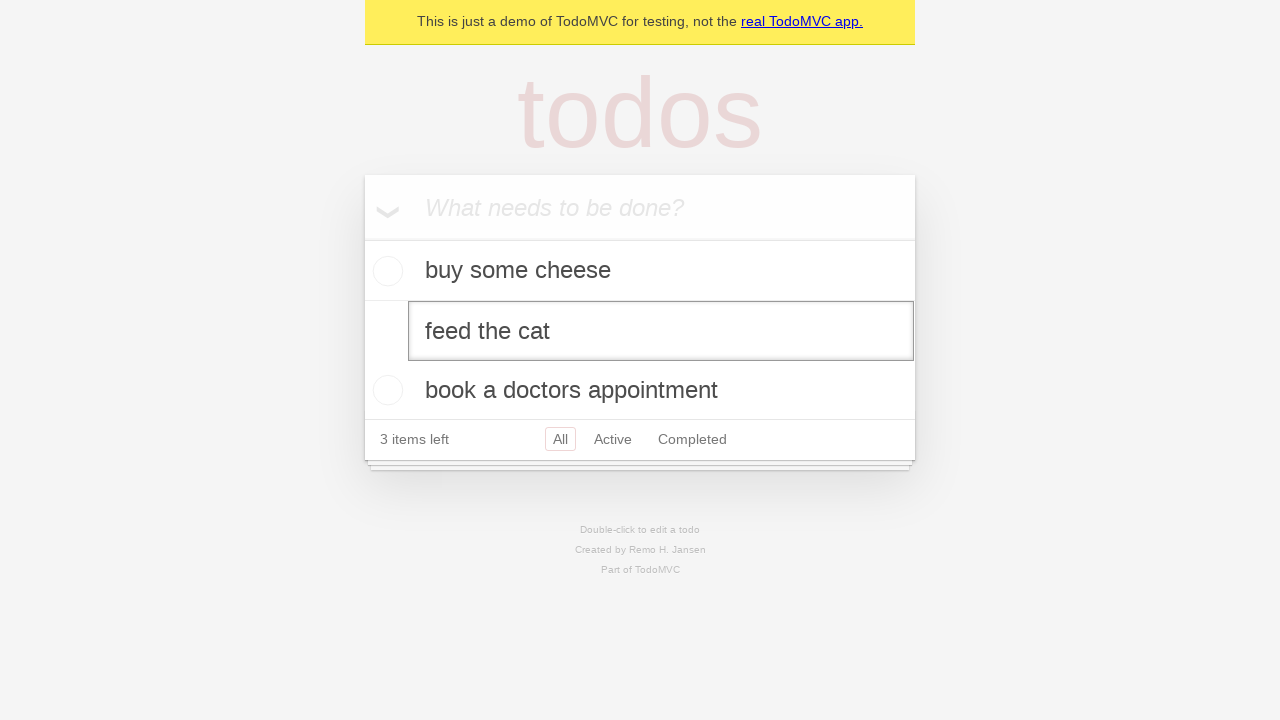

Cleared text in edit field by filling with empty string on [data-testid='todo-item'] >> nth=1 >> internal:role=textbox[name="Edit"i]
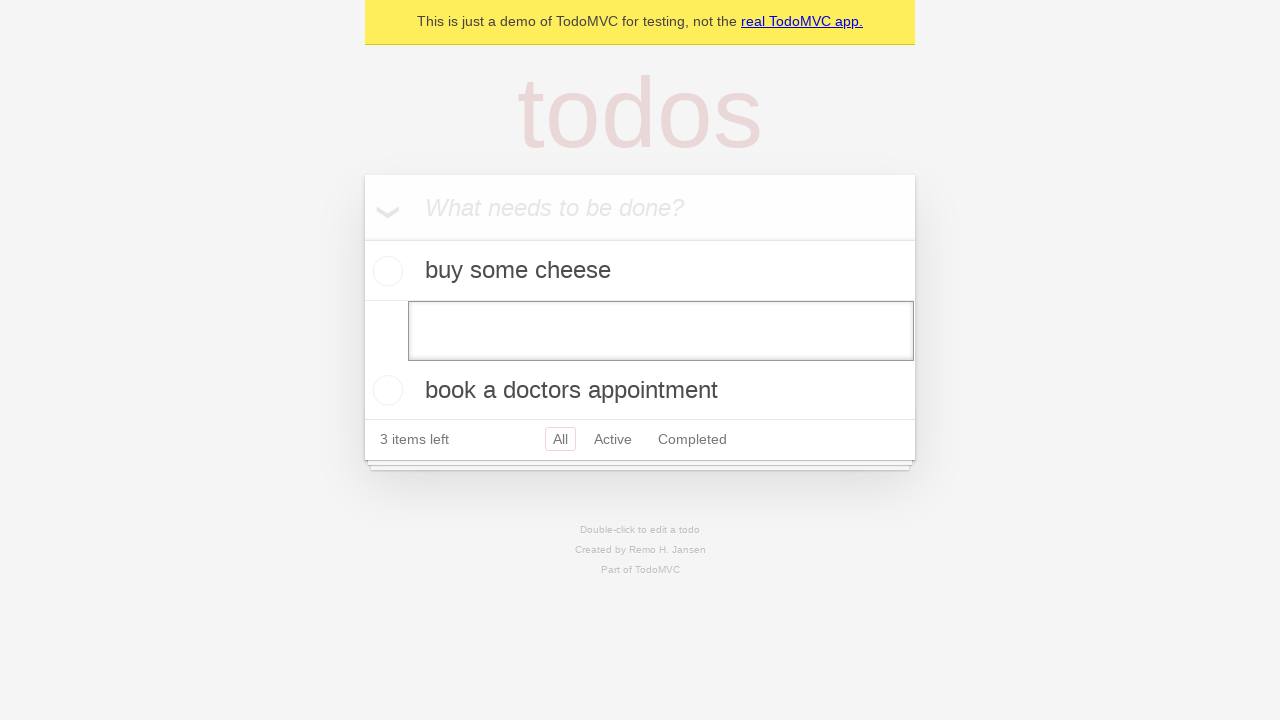

Pressed Enter to confirm empty text and remove todo item on [data-testid='todo-item'] >> nth=1 >> internal:role=textbox[name="Edit"i]
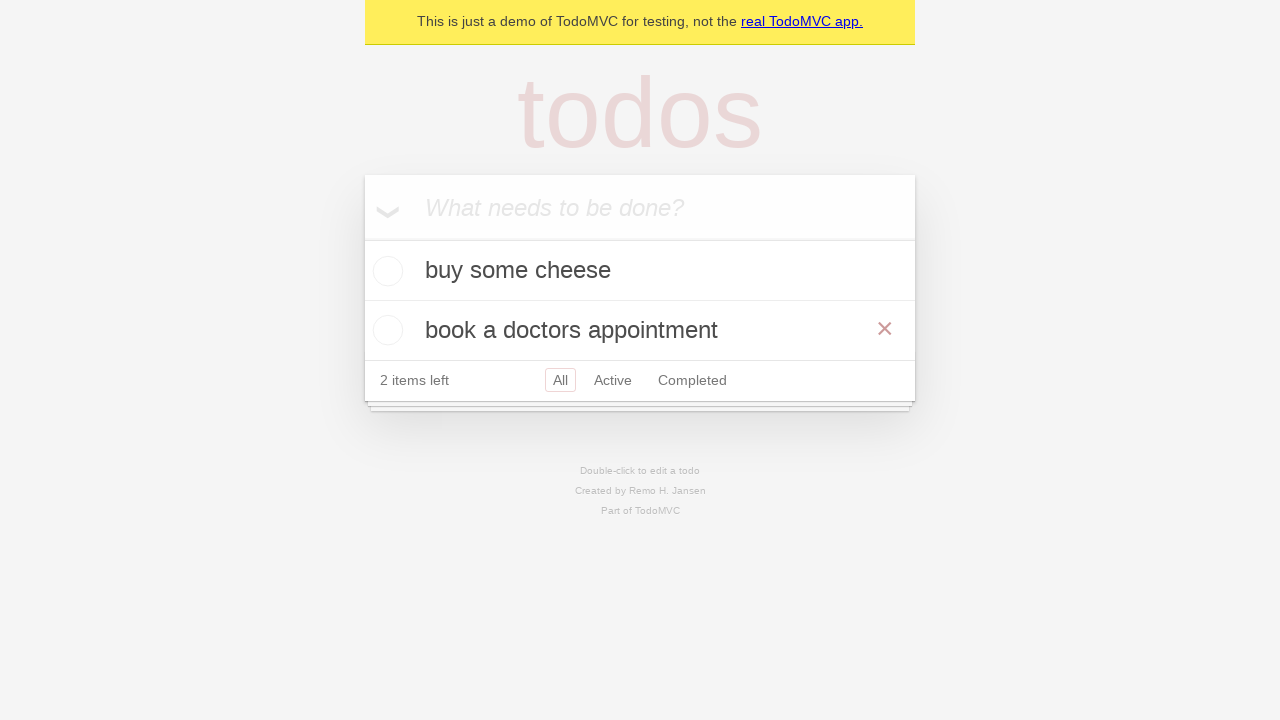

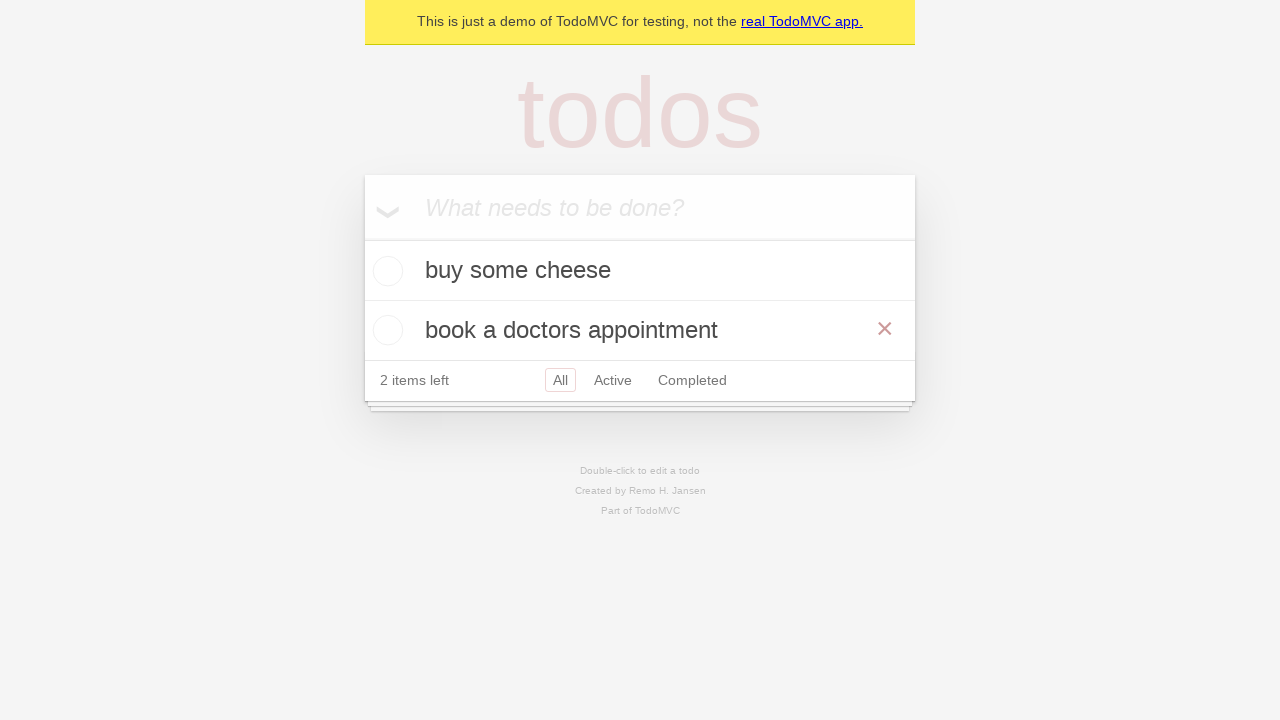